Tests JavaScript prompt alert handling by clicking a button to trigger a prompt, entering text into the prompt, accepting it, and verifying the result message is displayed

Starting URL: https://training-support.net/webelements/alerts

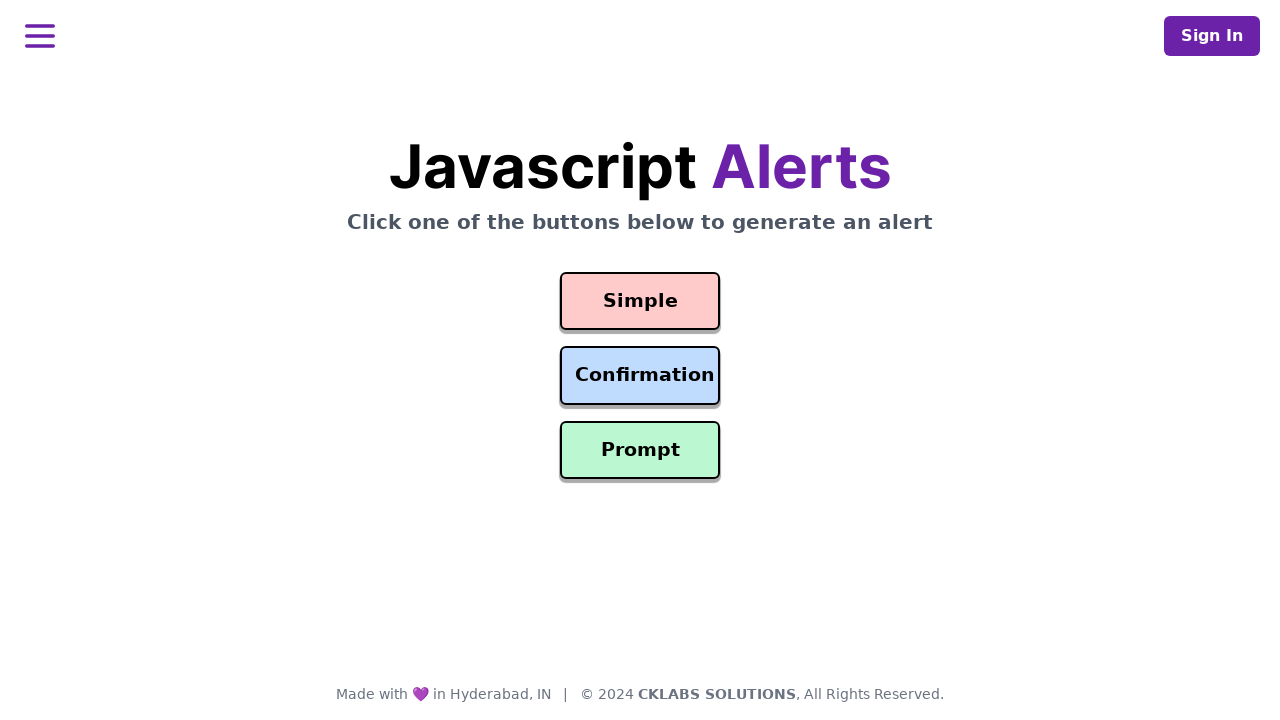

Clicked prompt button to trigger the alert dialog at (640, 450) on #prompt
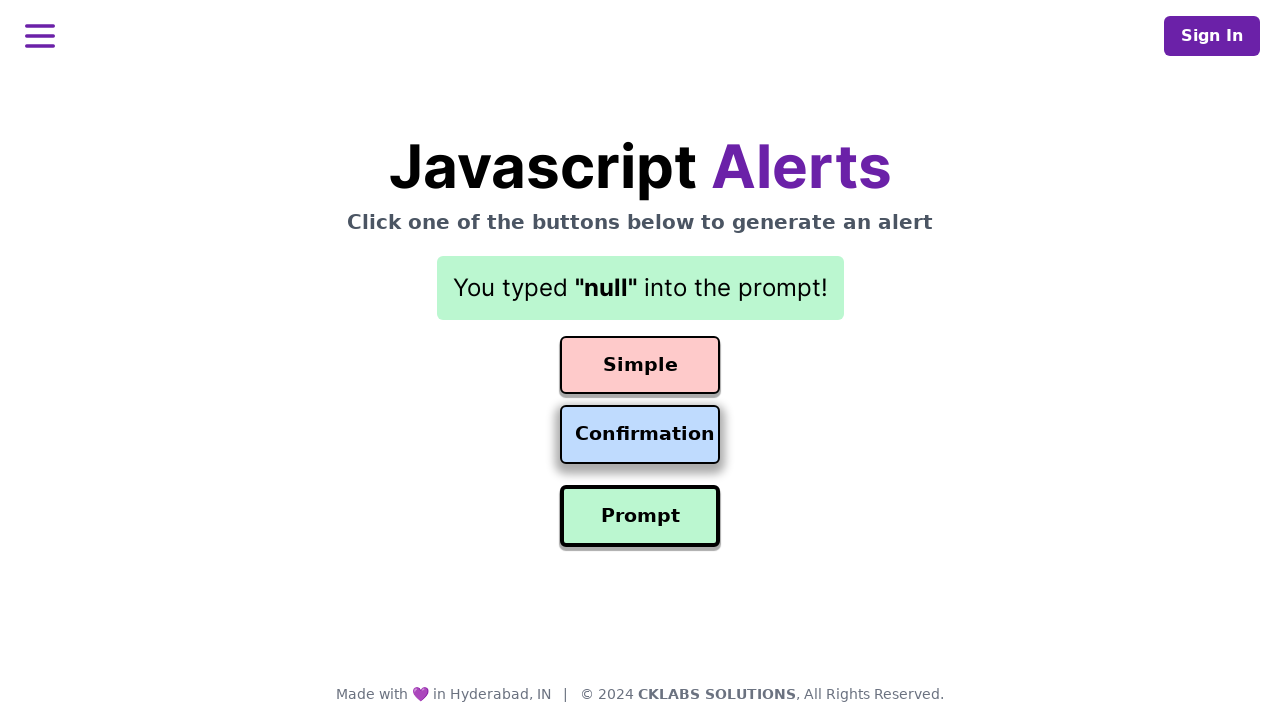

Registered dialog handler to accept prompt with text 'Awesome!!'
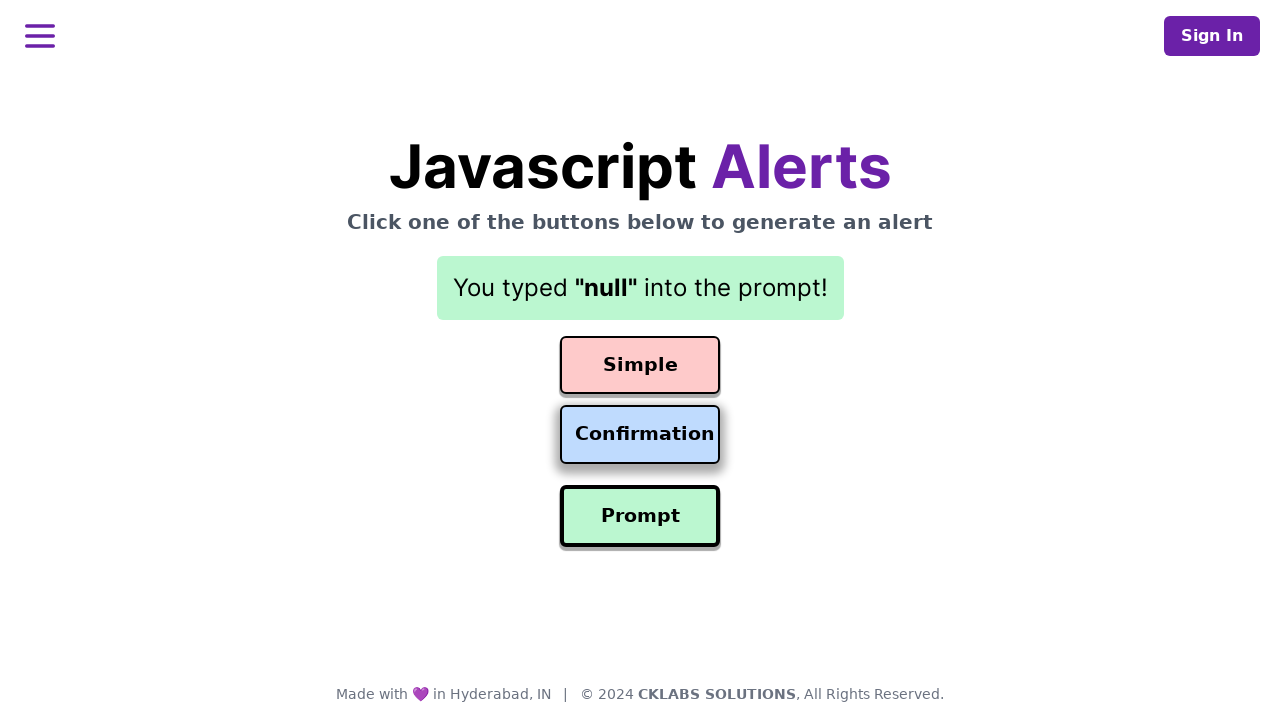

Clicked prompt button again to trigger the dialog at (640, 516) on #prompt
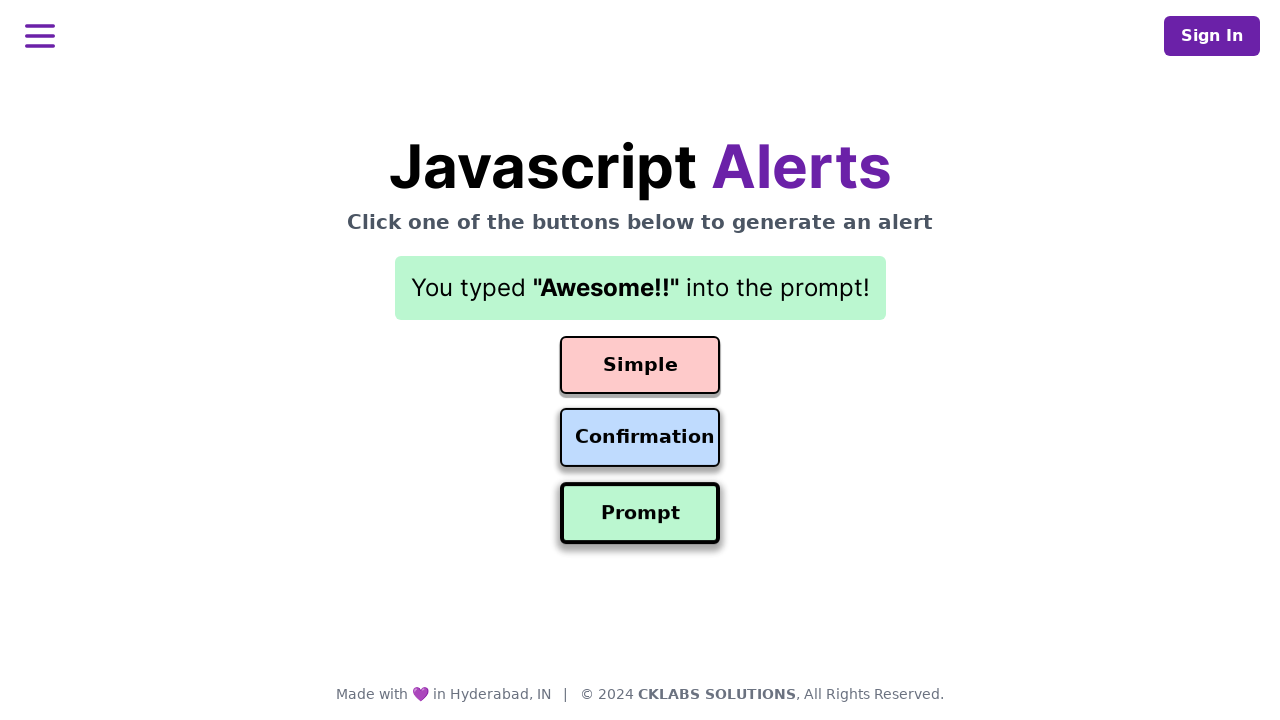

Result message displayed after accepting prompt
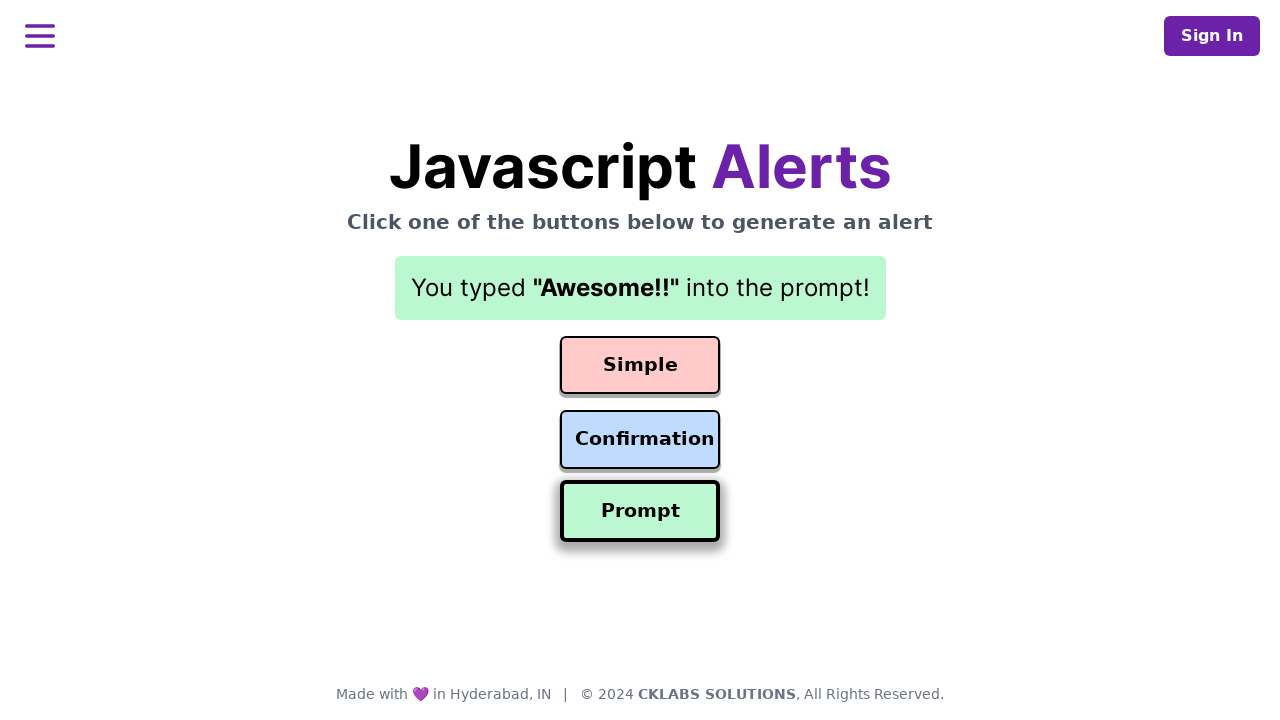

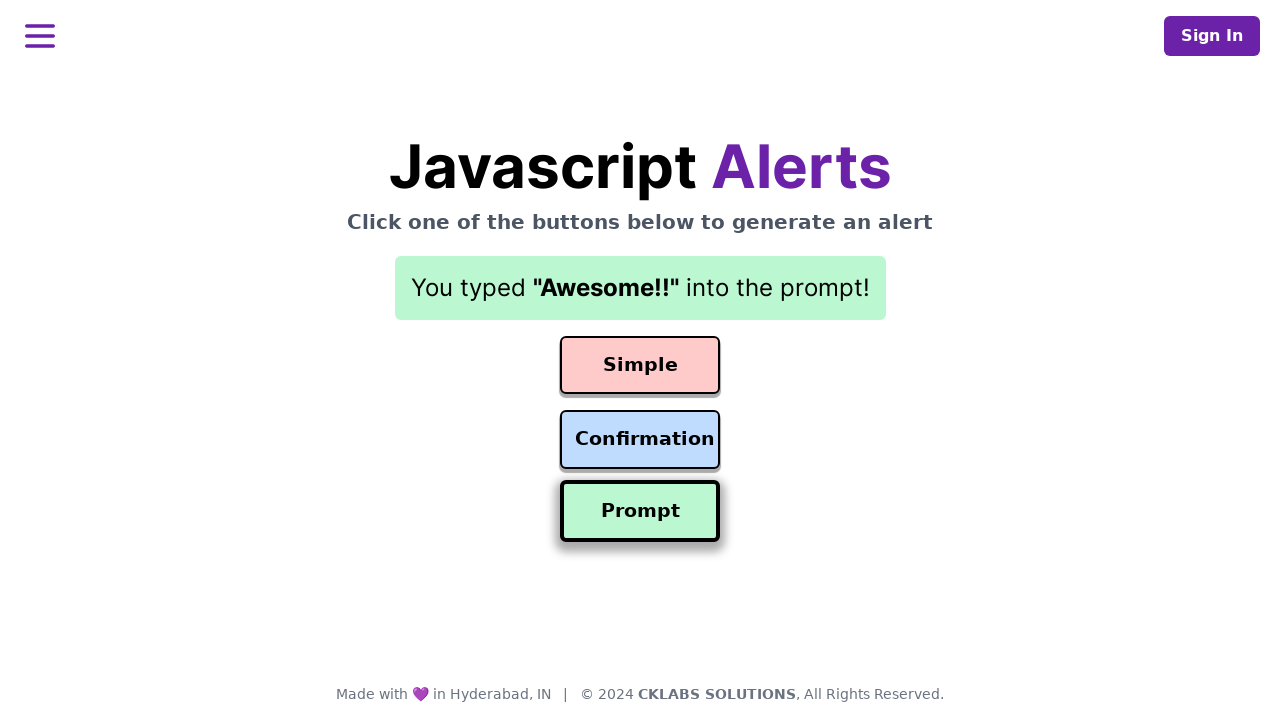